Tests that new todo items are appended to the bottom of the list and the counter displays correctly

Starting URL: https://demo.playwright.dev/todomvc

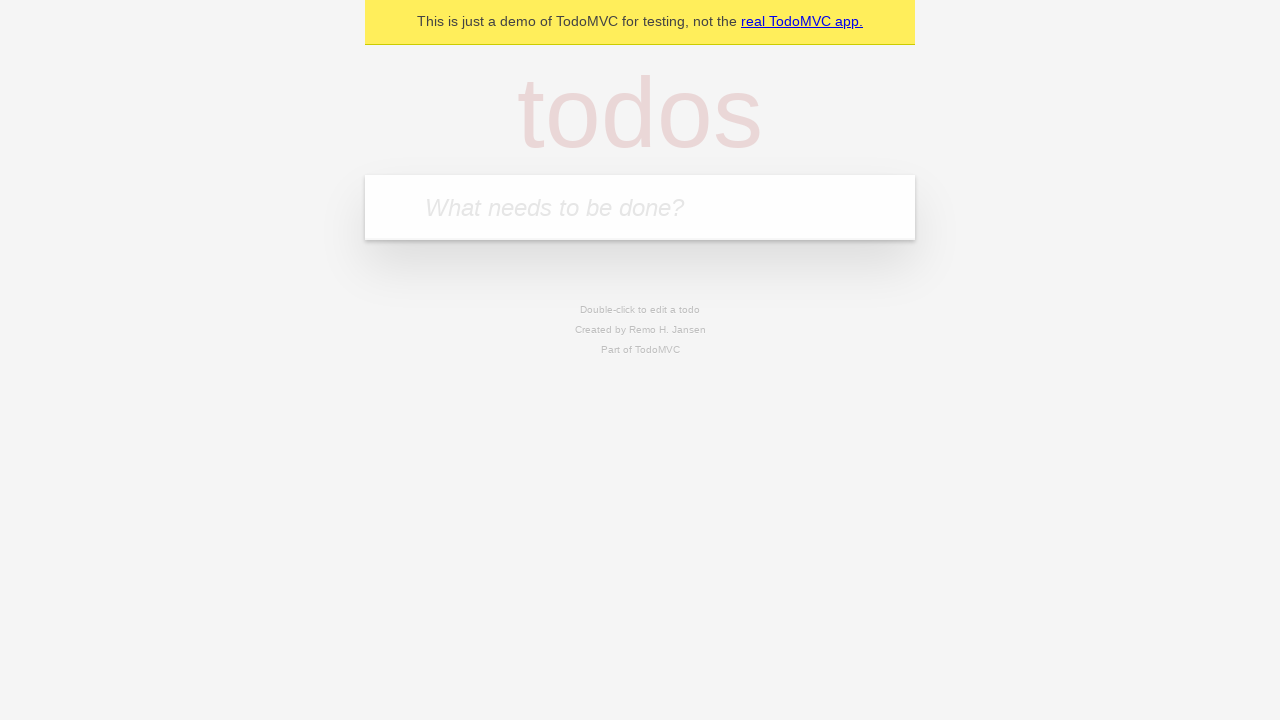

Located the todo input field by placeholder text
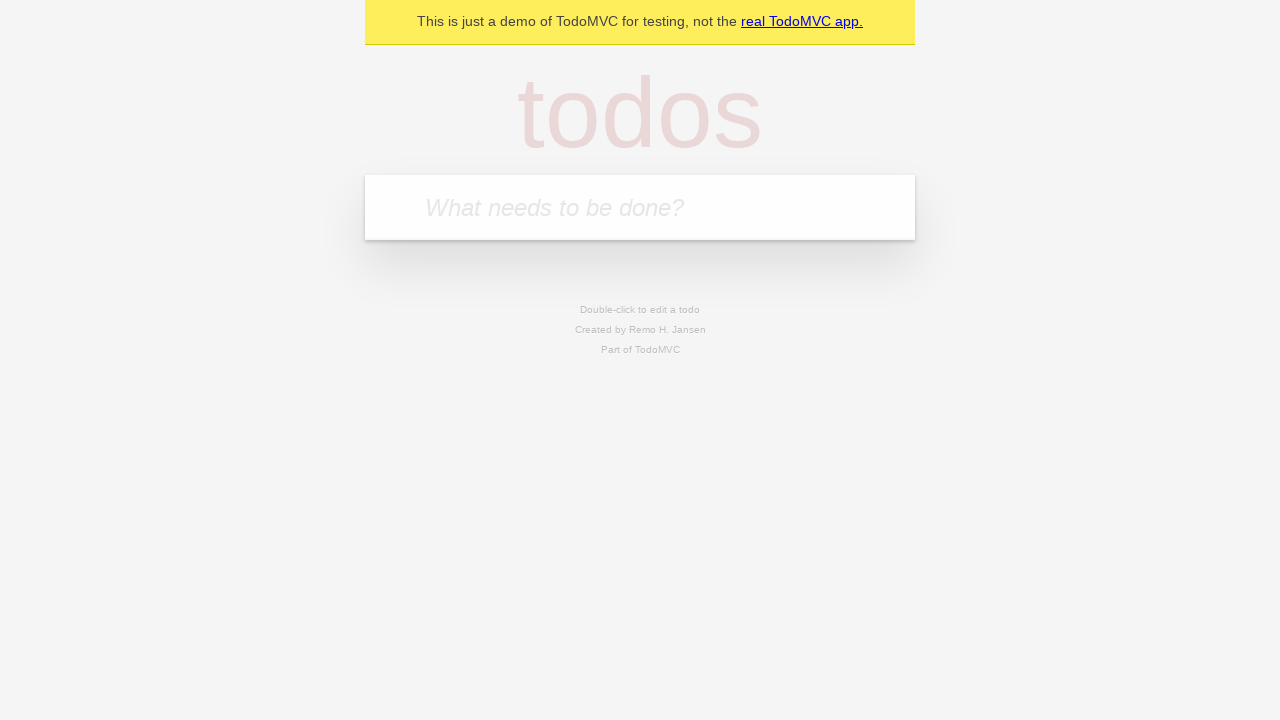

Filled todo input with 'buy some cheese' on internal:attr=[placeholder="What needs to be done?"i]
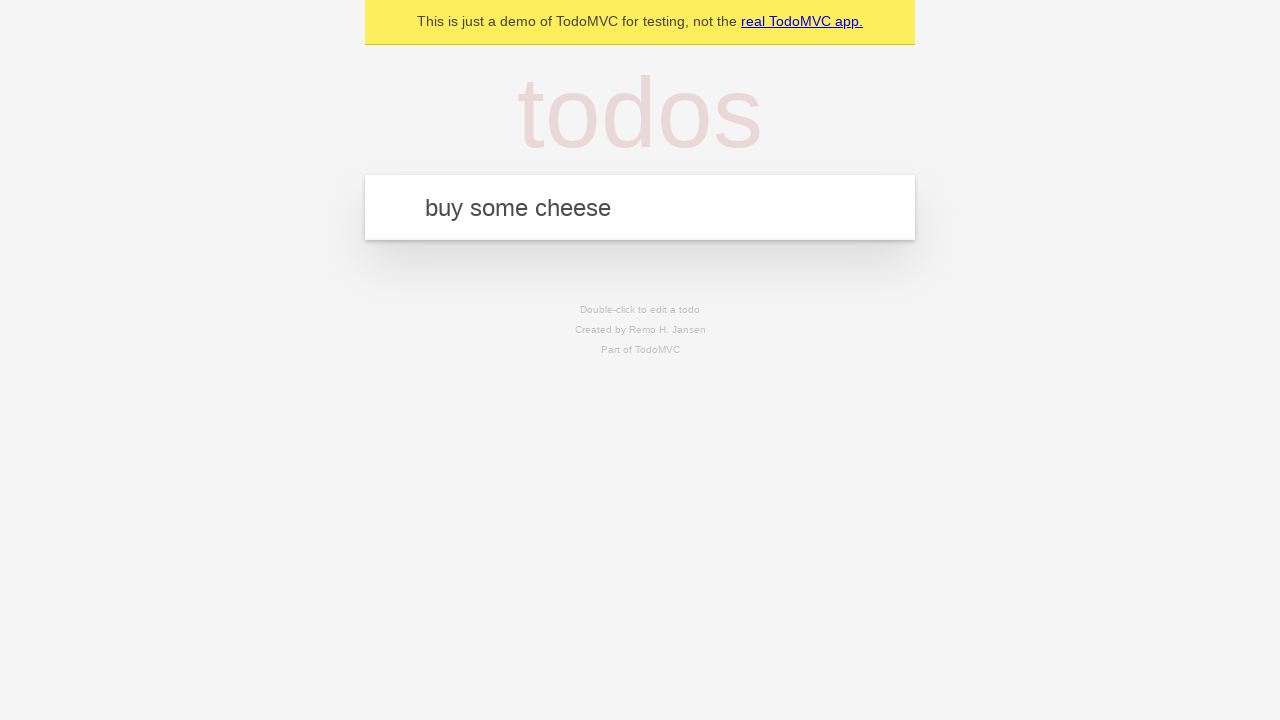

Pressed Enter to add 'buy some cheese' to the todo list on internal:attr=[placeholder="What needs to be done?"i]
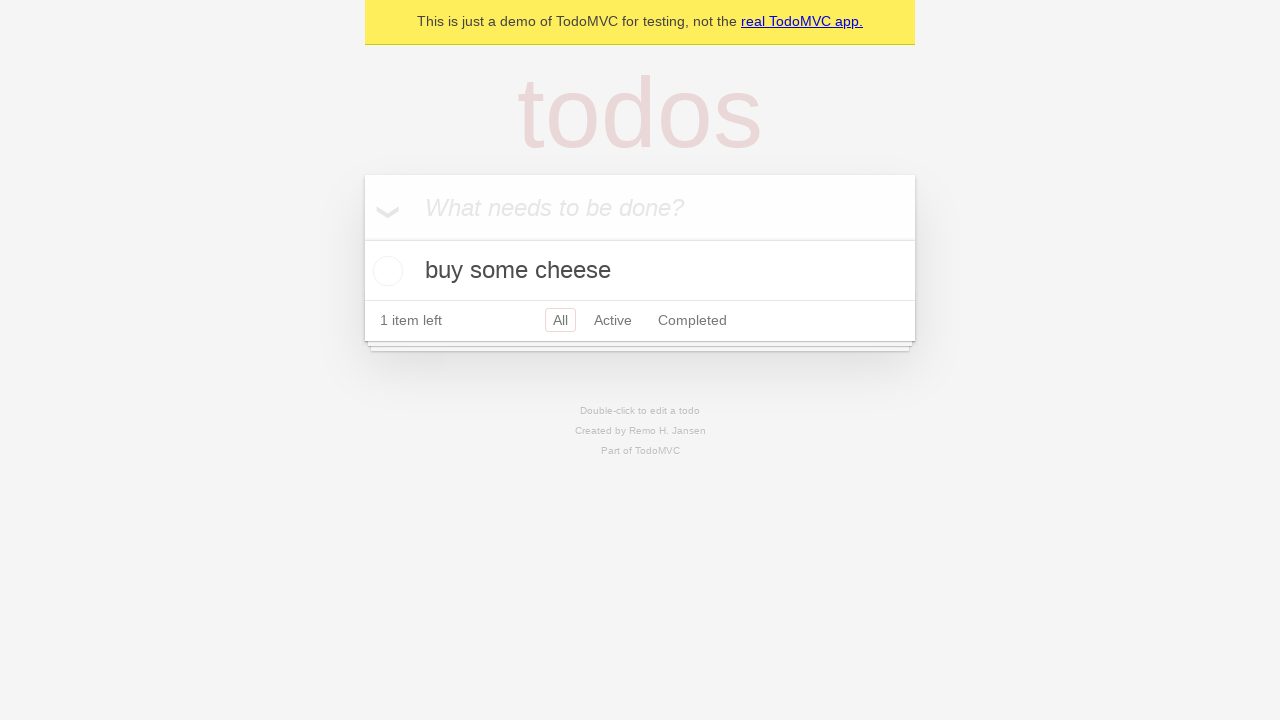

Filled todo input with 'feed the cat' on internal:attr=[placeholder="What needs to be done?"i]
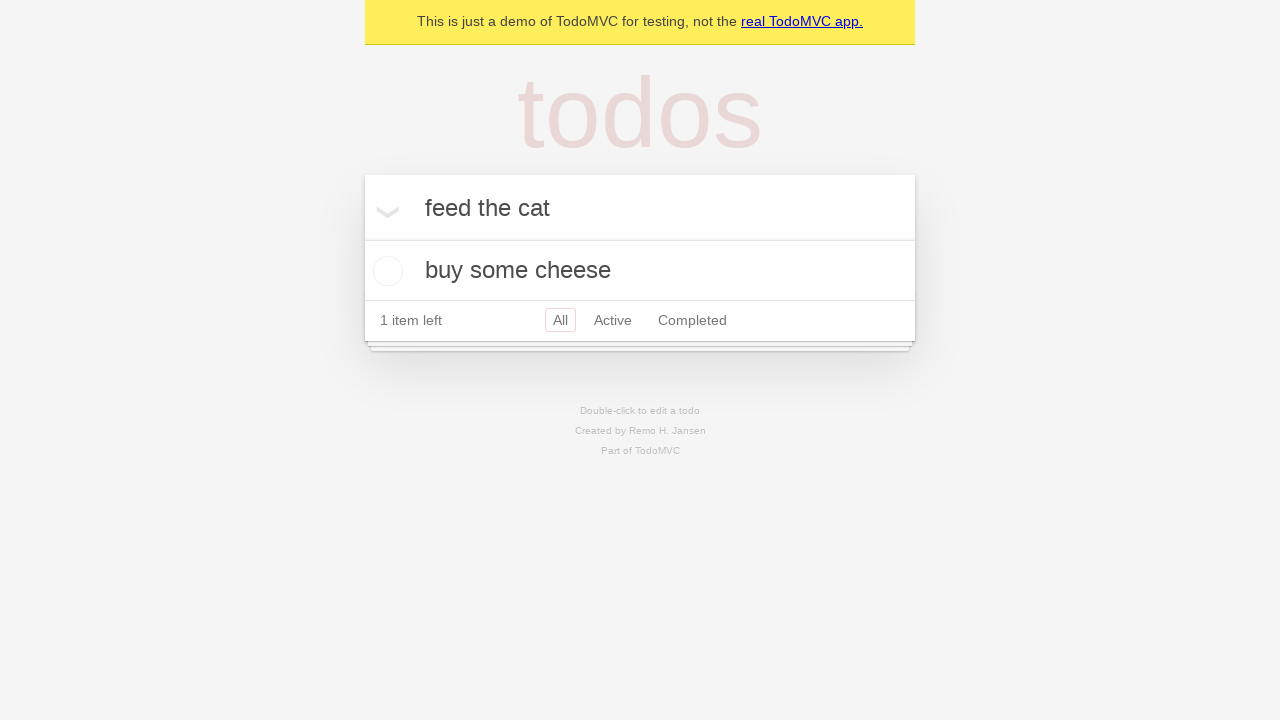

Pressed Enter to add 'feed the cat' to the todo list on internal:attr=[placeholder="What needs to be done?"i]
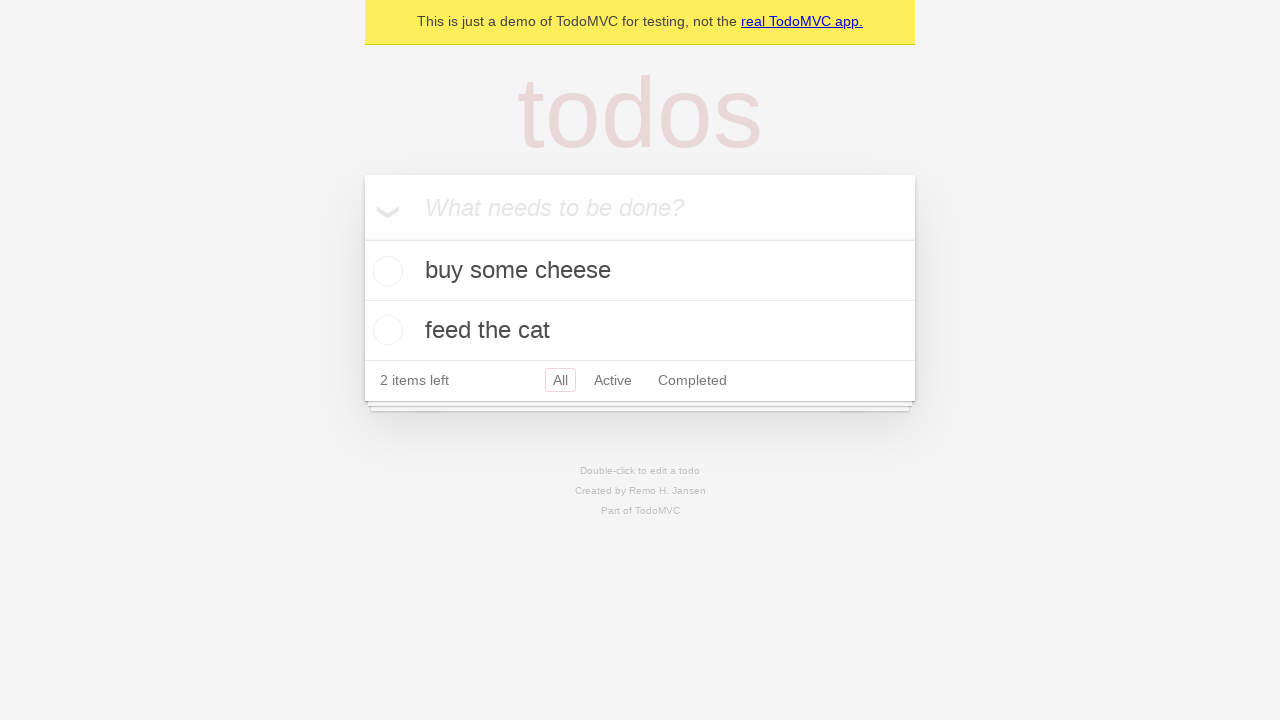

Filled todo input with 'book a doctors appointment' on internal:attr=[placeholder="What needs to be done?"i]
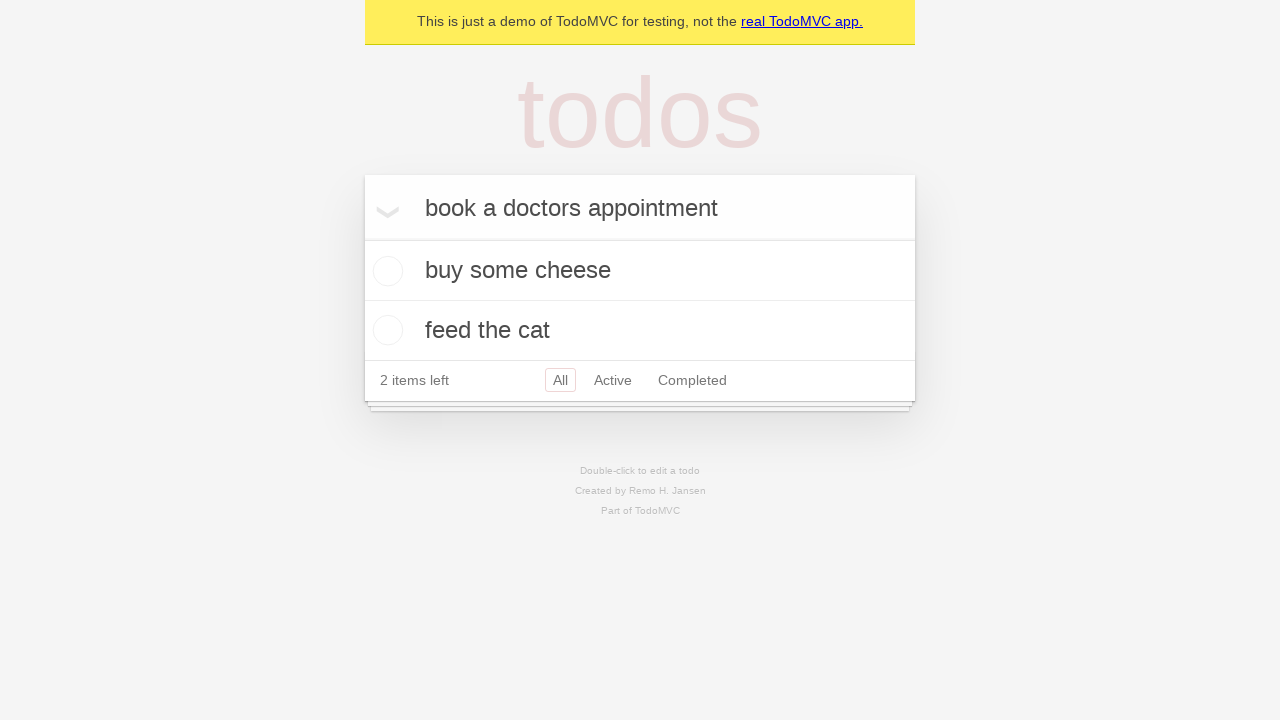

Pressed Enter to add 'book a doctors appointment' to the todo list on internal:attr=[placeholder="What needs to be done?"i]
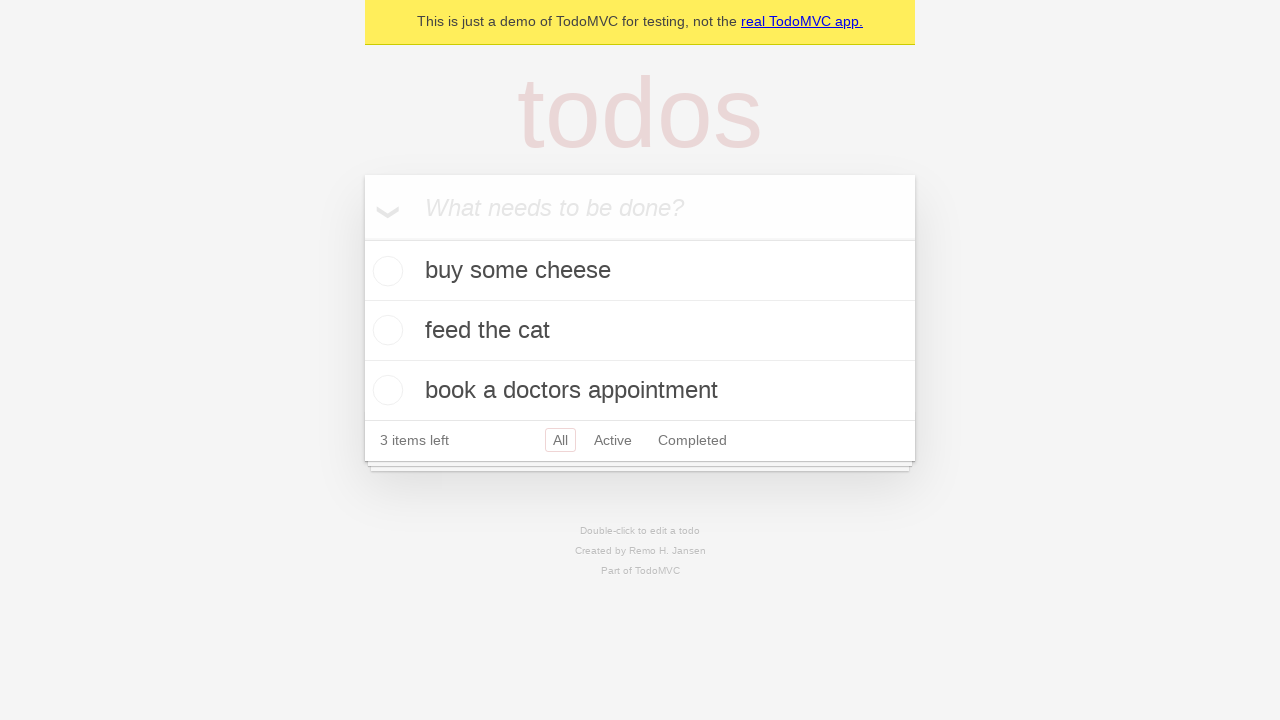

Verified that all 3 todo items have been added to the DOM
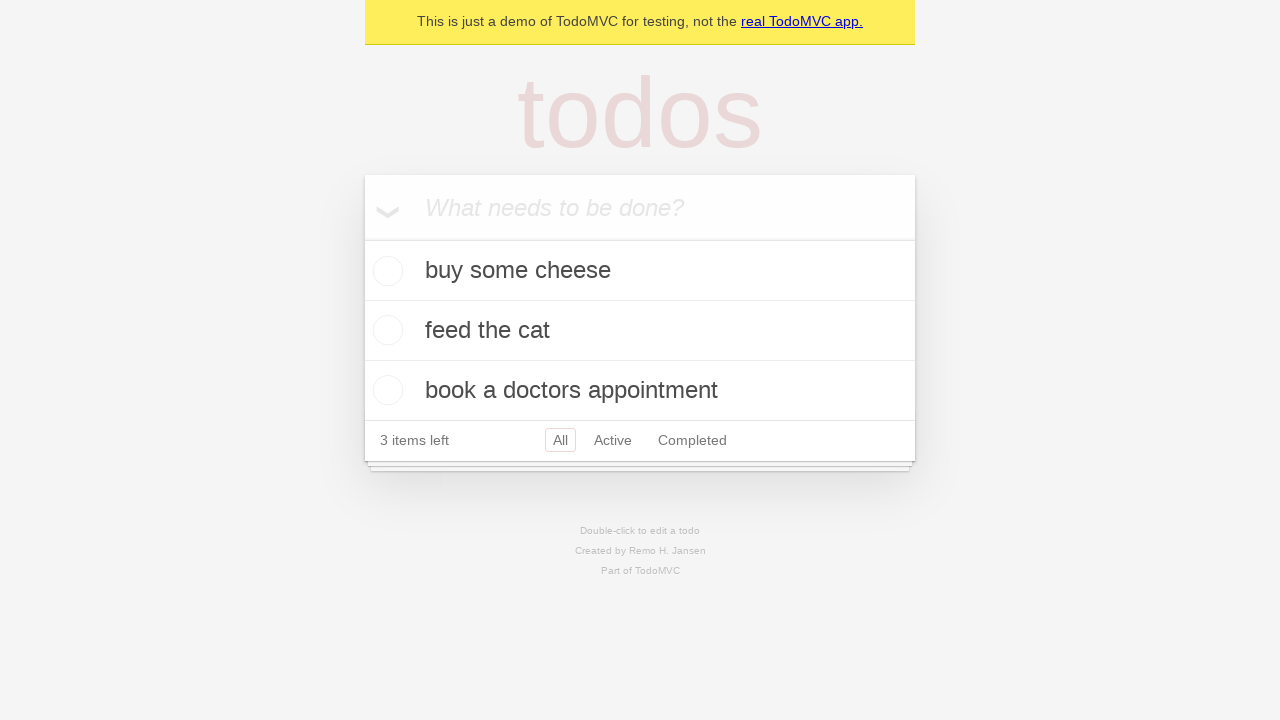

Verified that the counter displays '3 items left'
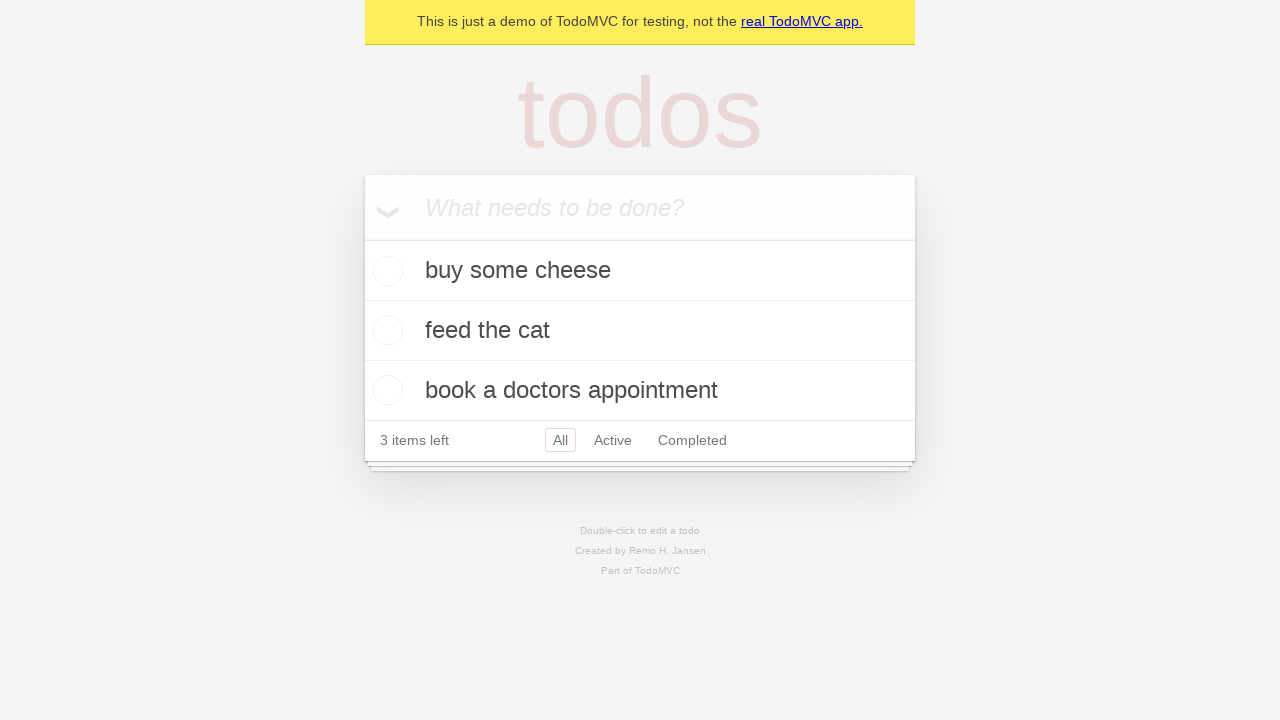

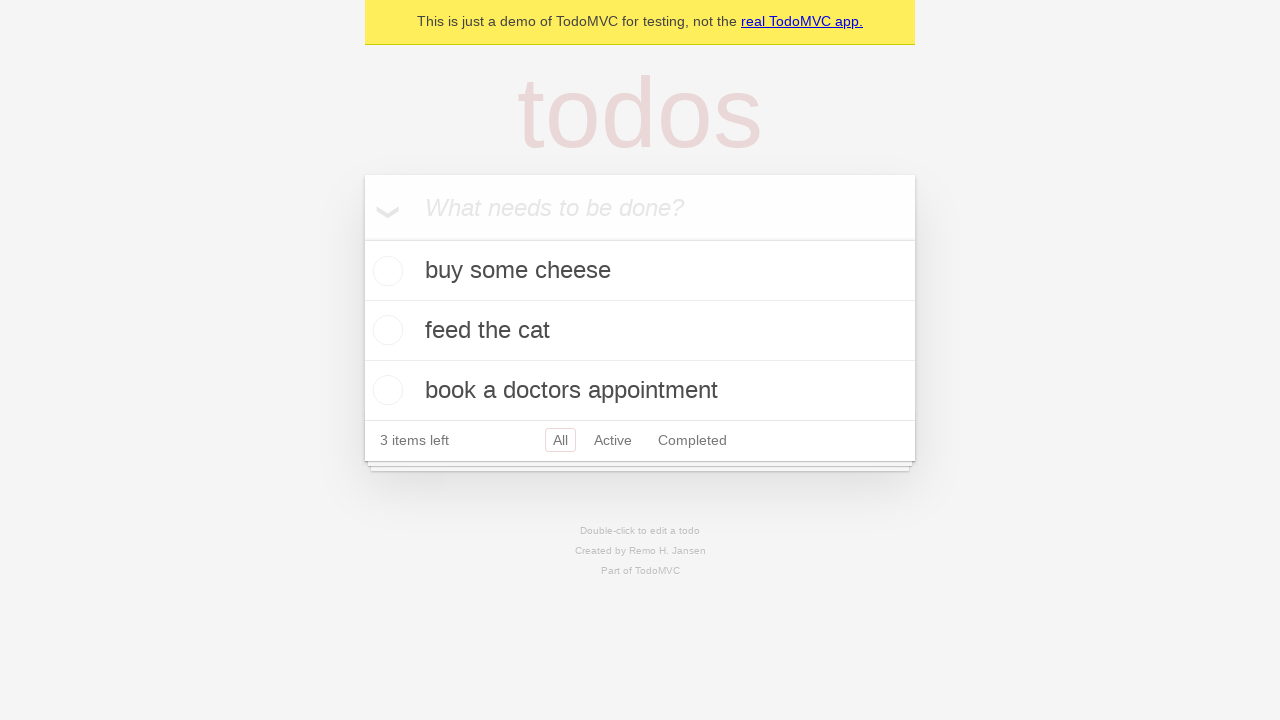